Clicks the 0-9 link and verifies that all language links start with a digit

Starting URL: https://www.99-bottles-of-beer.net/abc.html

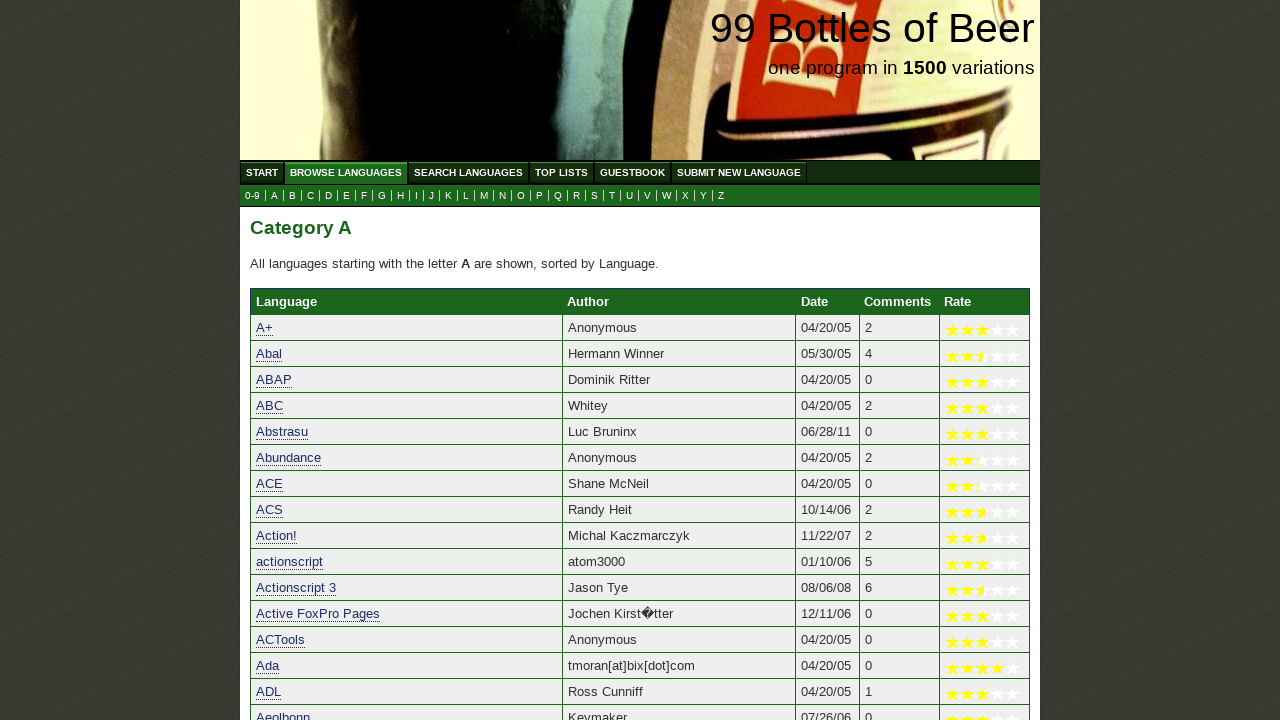

Clicked the 0-9 link at (252, 196) on a[href='0.html']
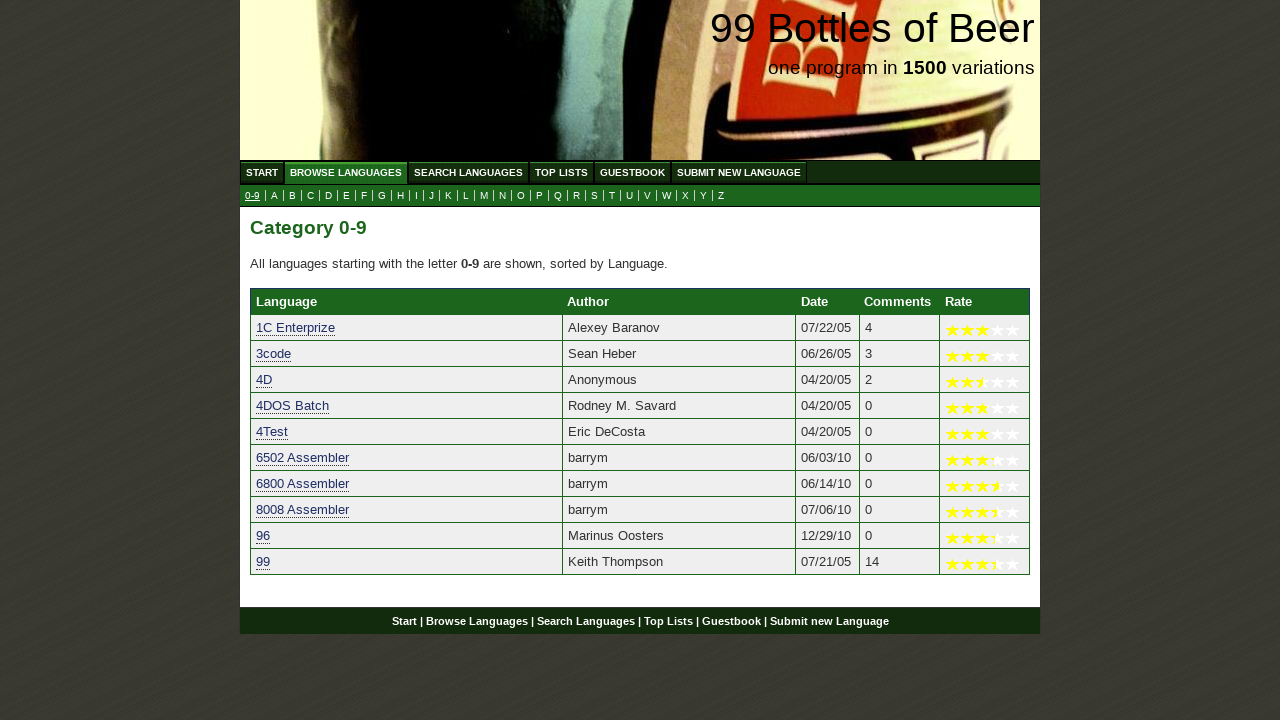

Language links loaded
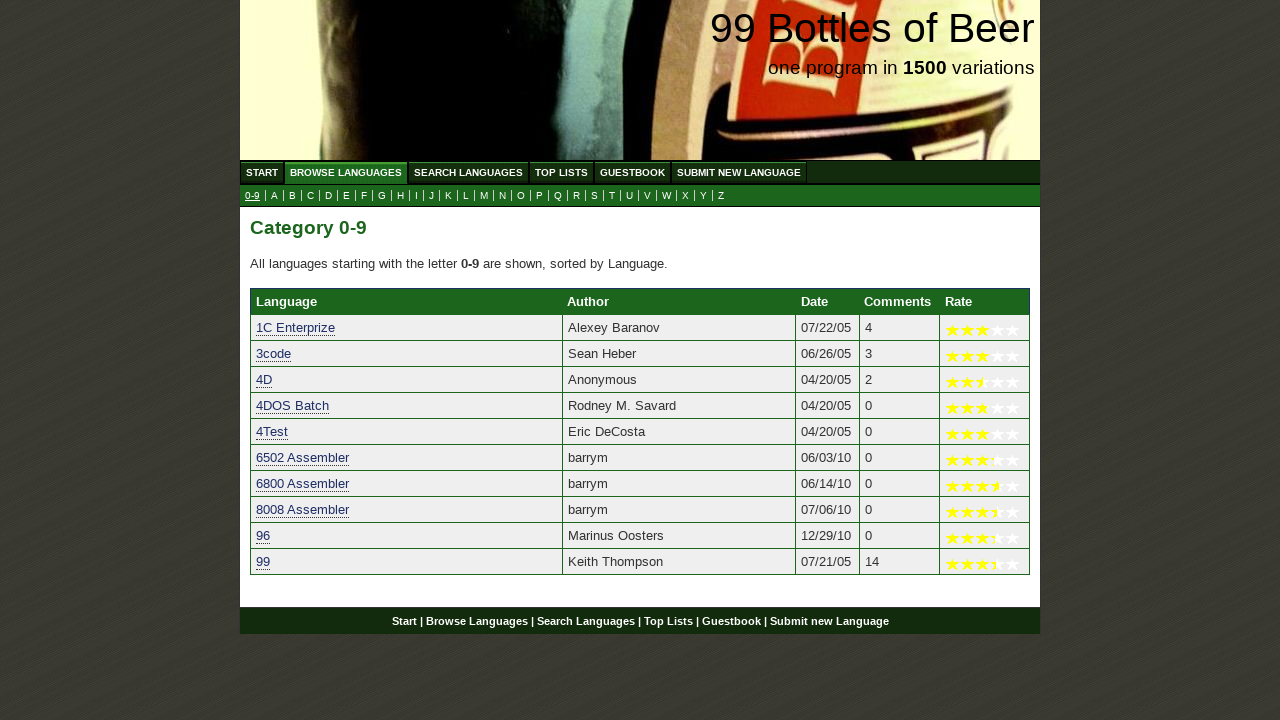

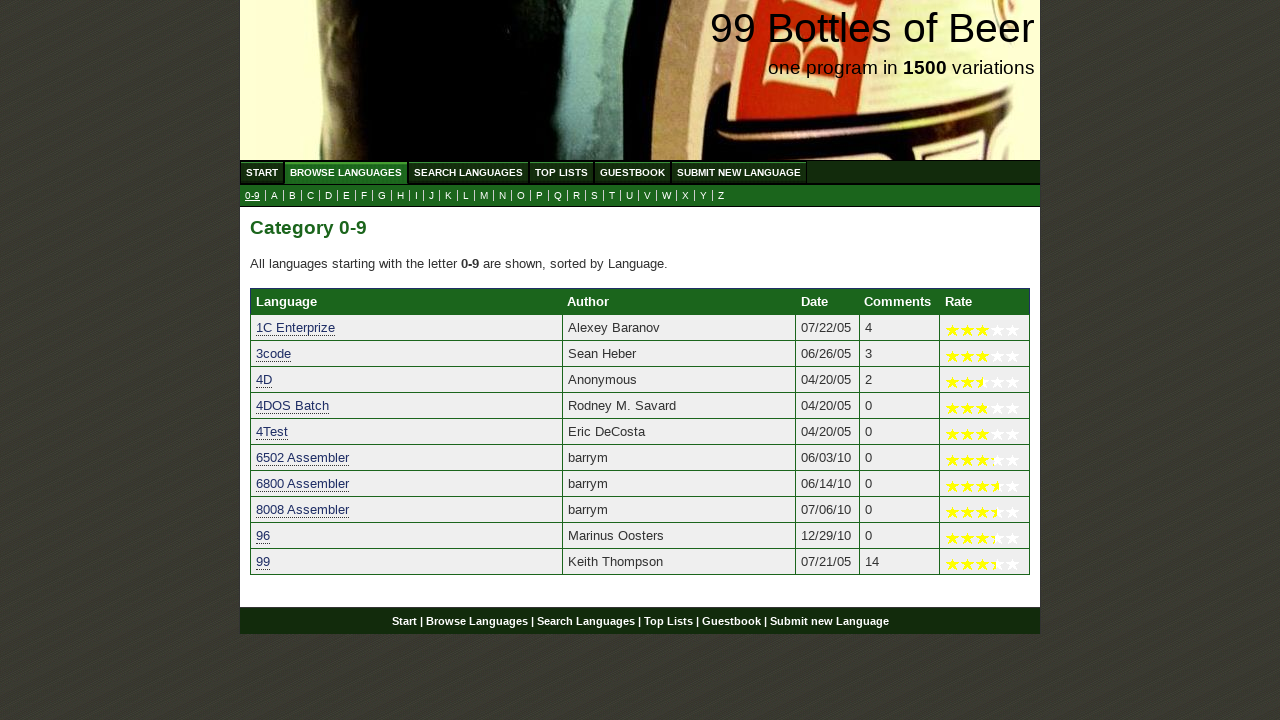